Tests dynamic controls page by clicking Remove button and verifying "It's gone!" message appears, then clicking Add button and verifying "It's back!" message appears

Starting URL: https://the-internet.herokuapp.com/dynamic_controls

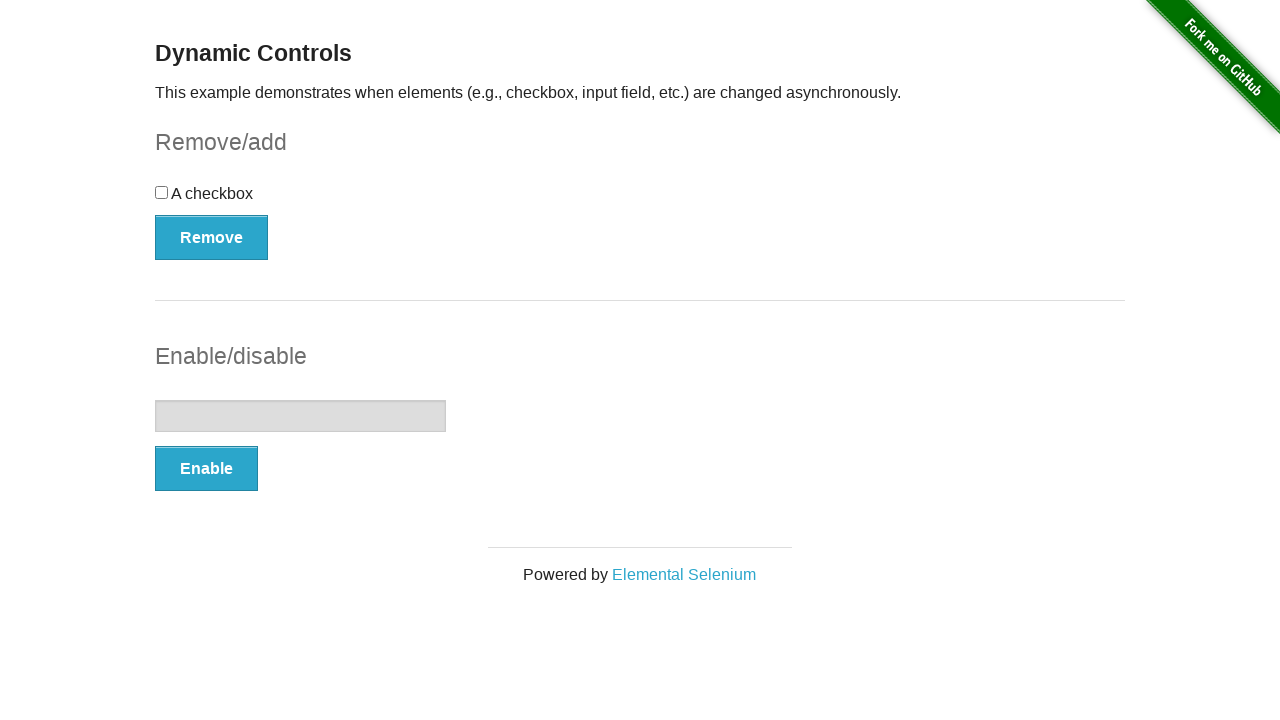

Clicked Remove button at (212, 237) on xpath=//*[text()='Remove']
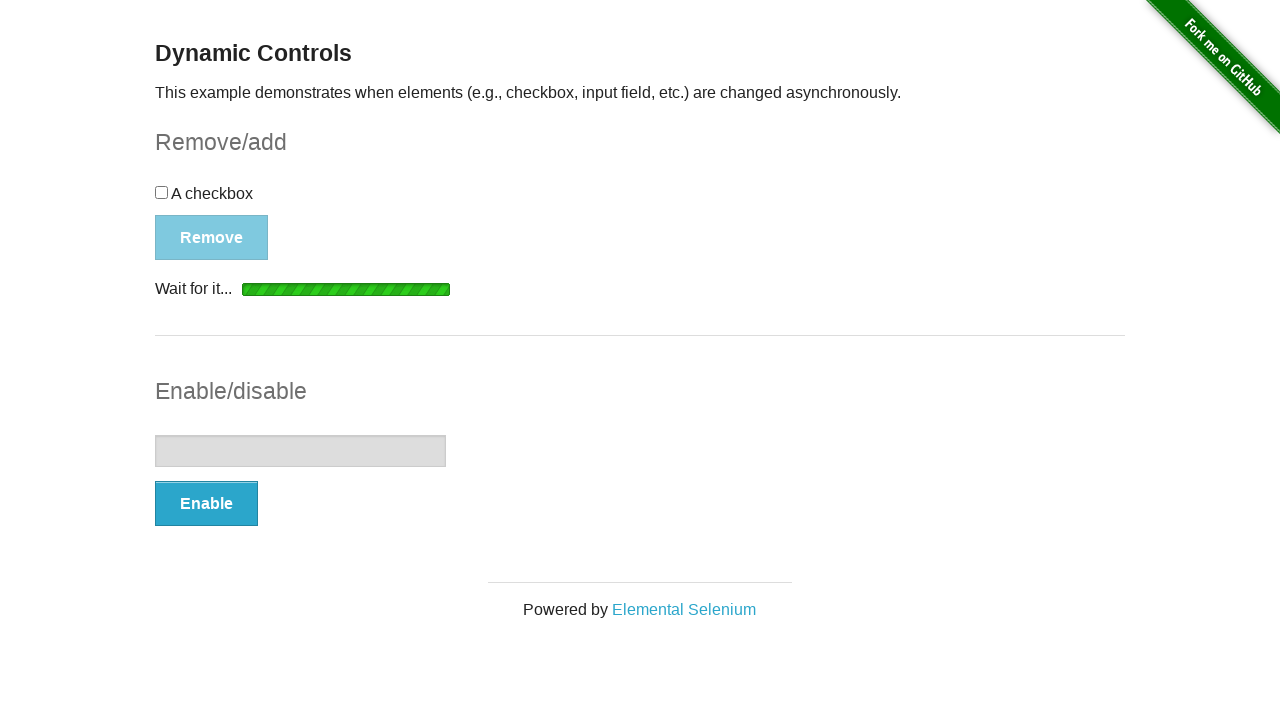

Waited for 'It's gone!' message to appear
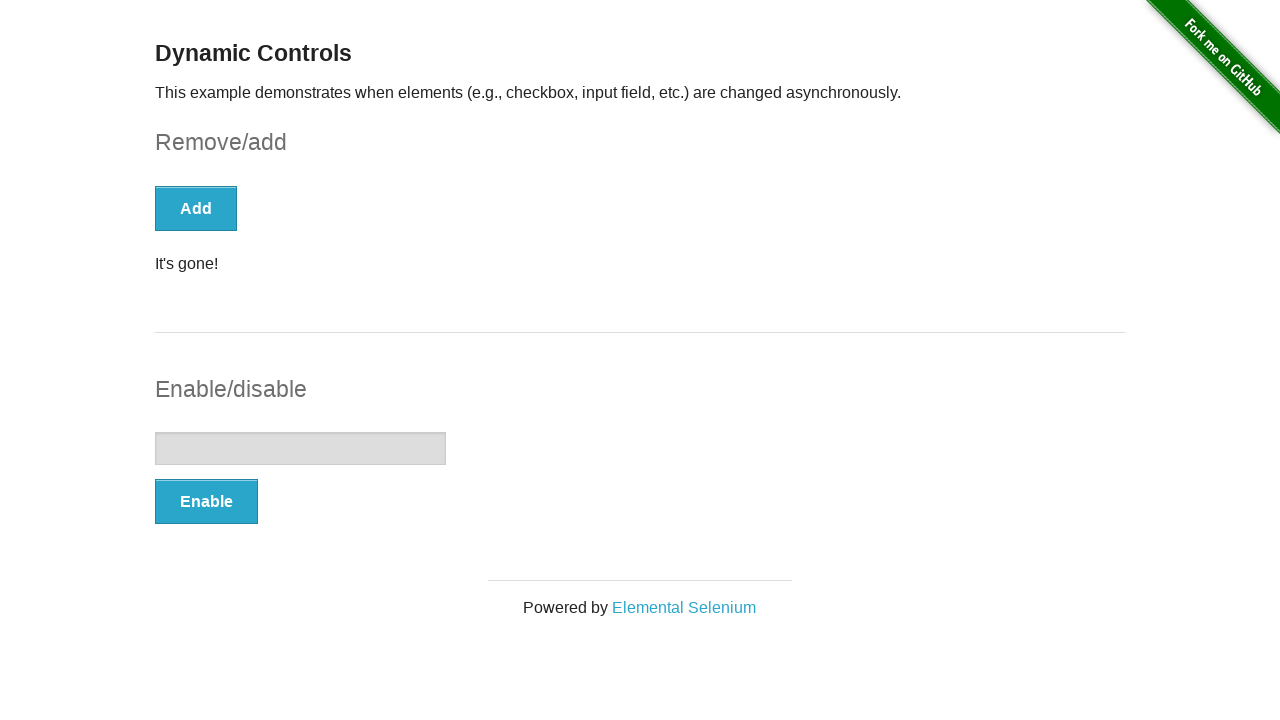

Verified 'It's gone!' message is visible
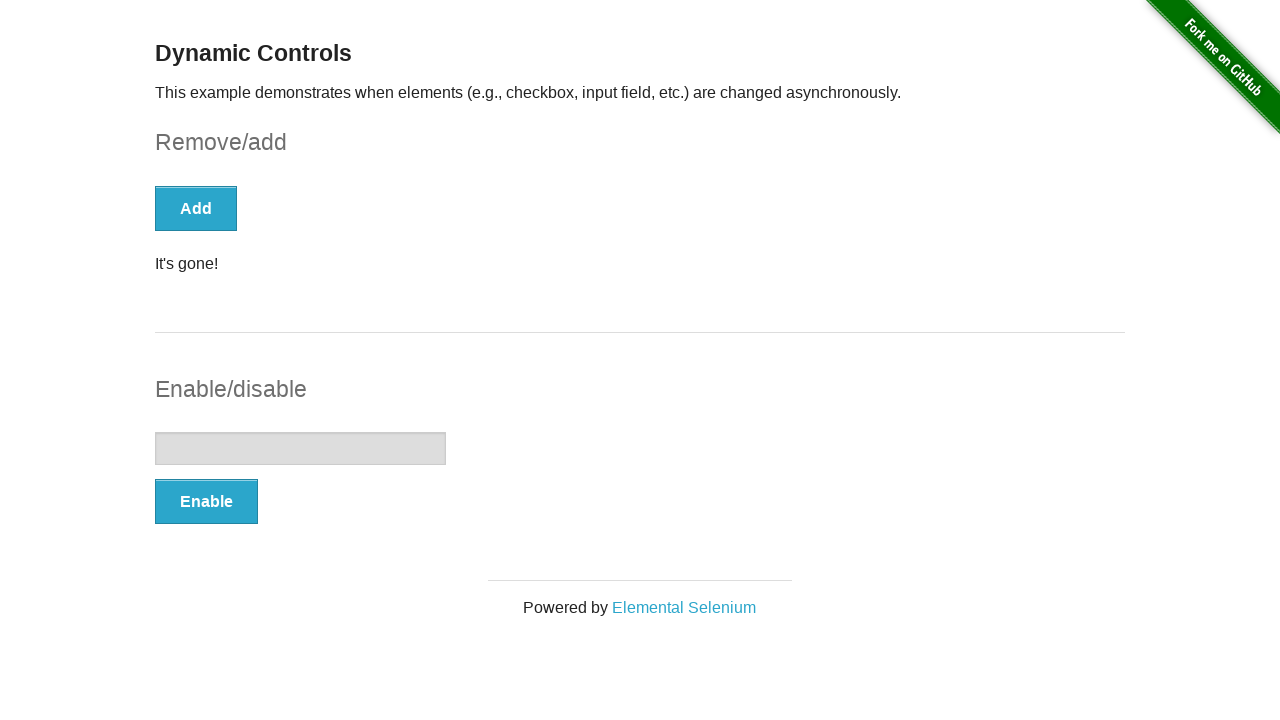

Clicked Add button at (196, 208) on xpath=//*[text()='Add']
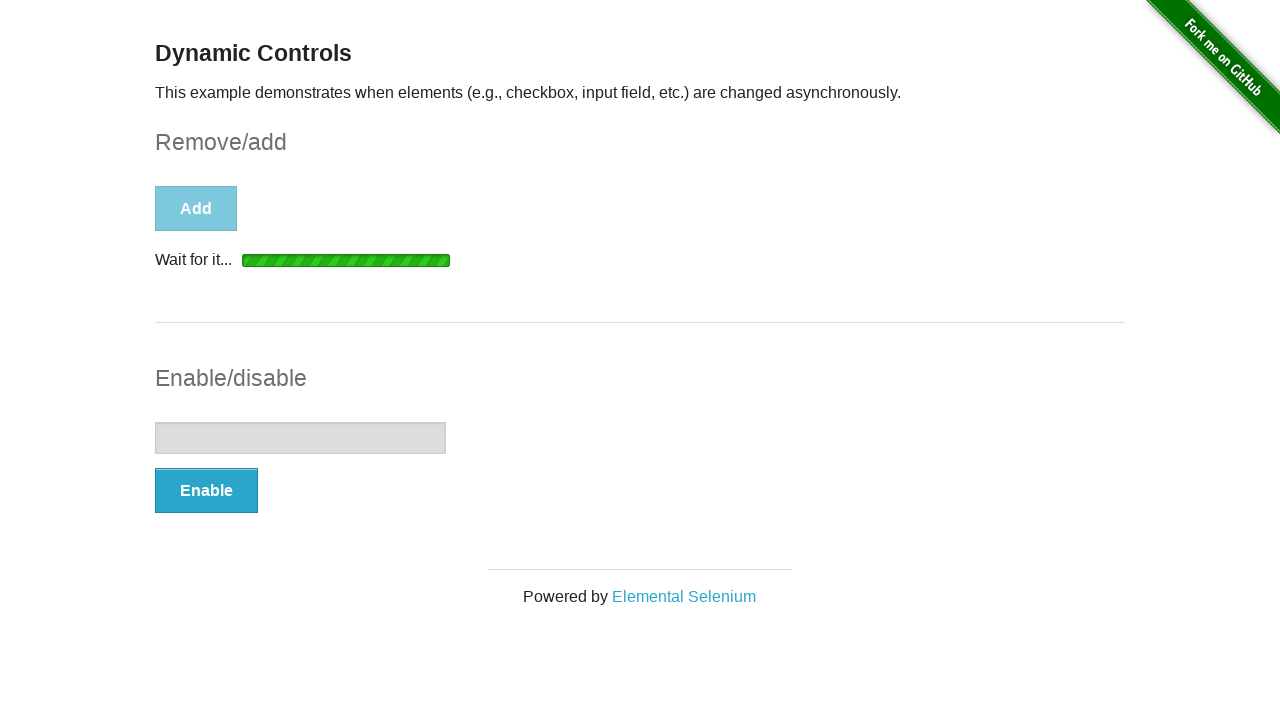

Waited for 'It's back!' message to appear
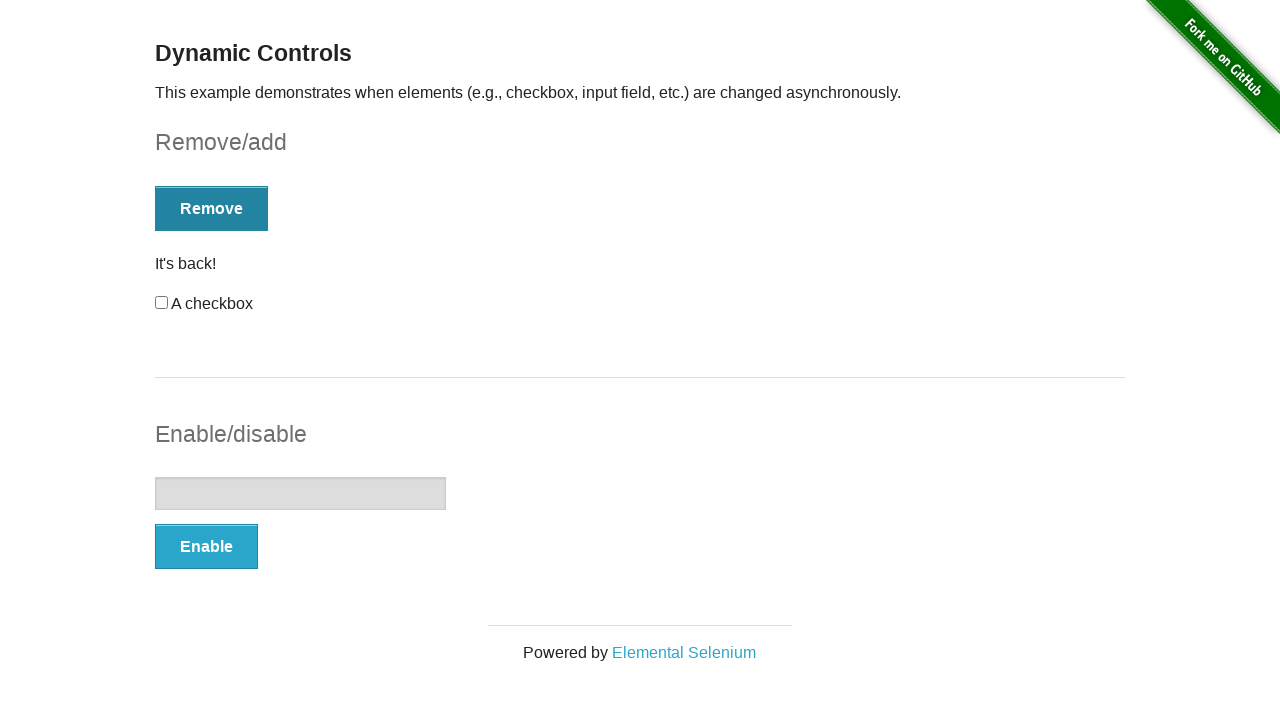

Verified 'It's back!' message is visible
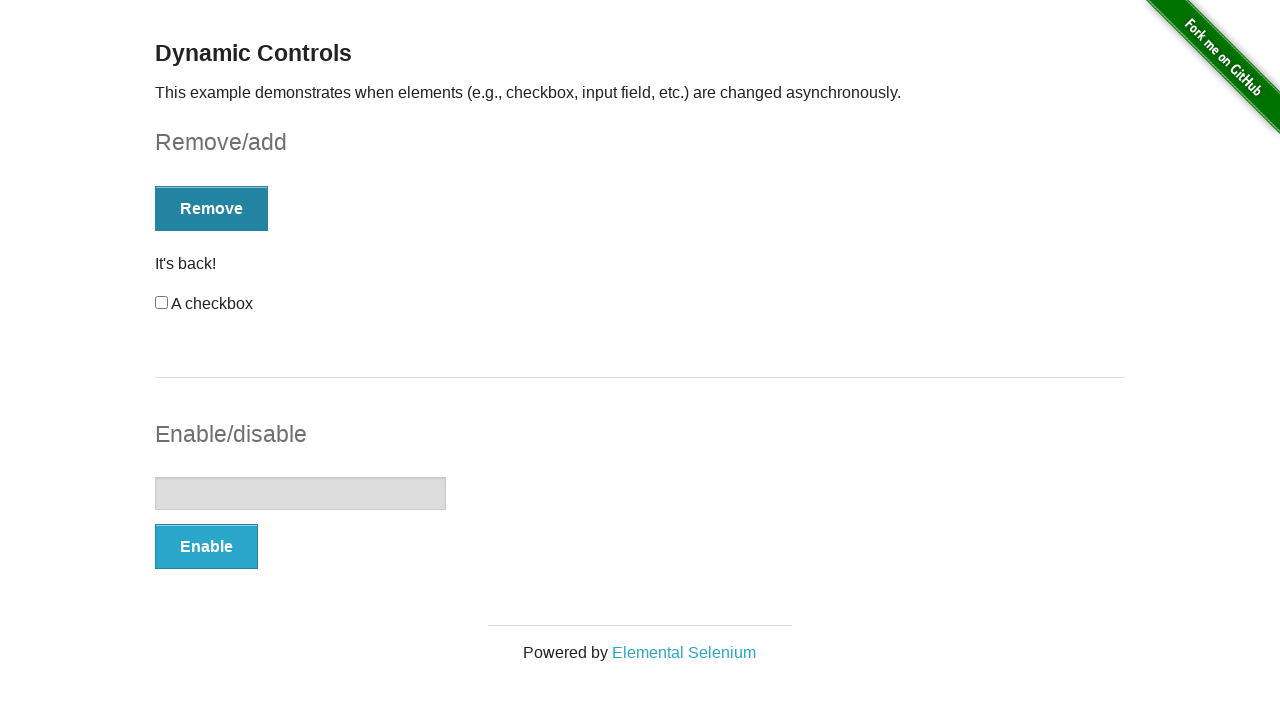

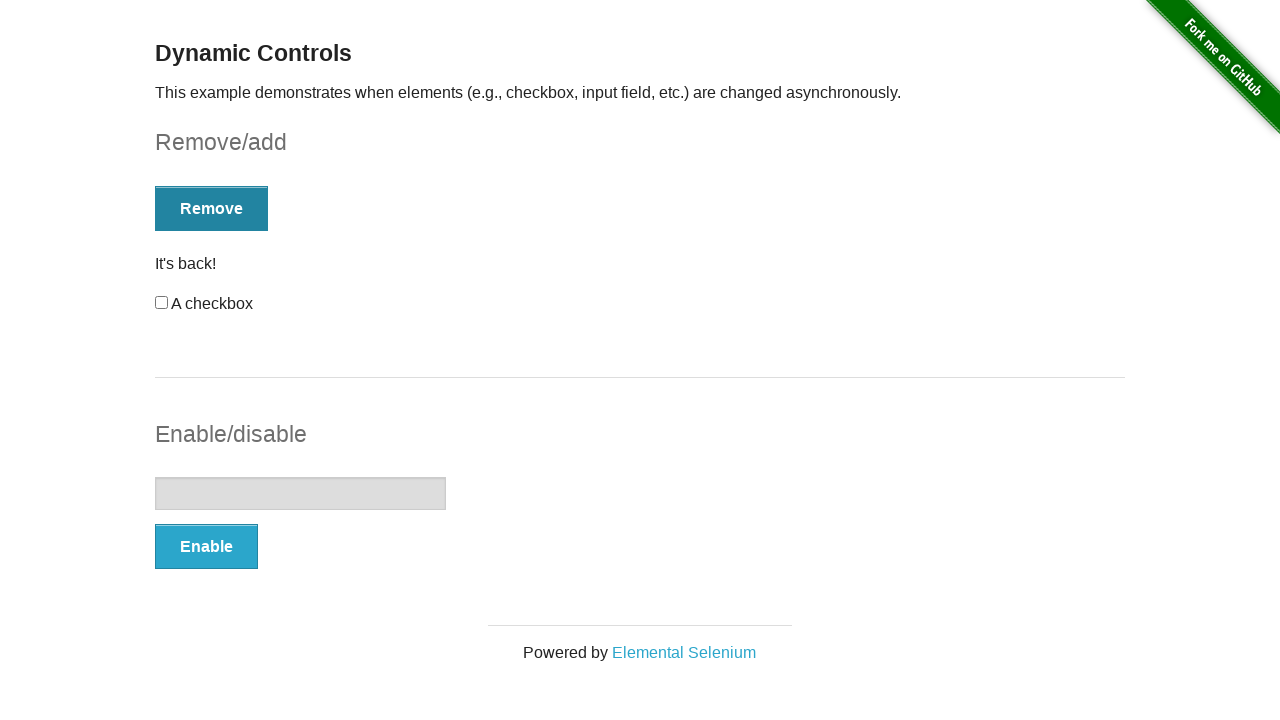